Tests opening a new browser window, navigating to a different URL in that window, and verifying that two window handles exist.

Starting URL: https://the-internet.herokuapp.com/windows

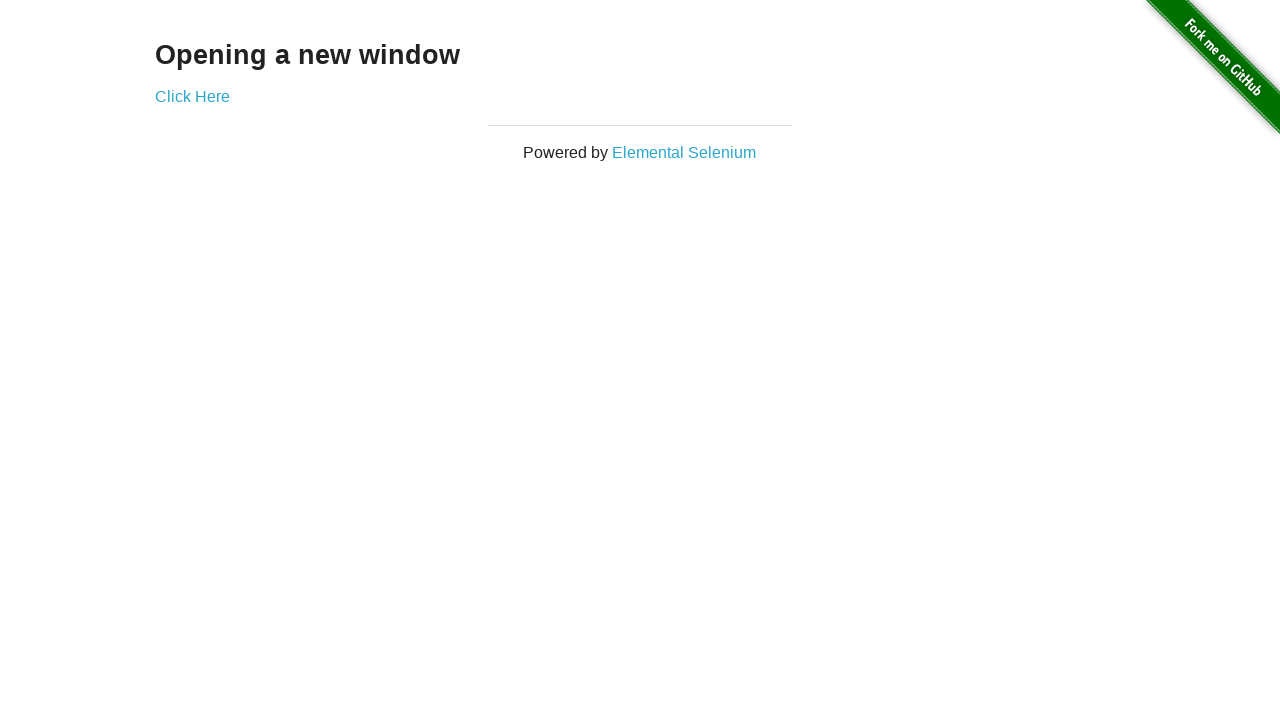

Opened a new browser page/window
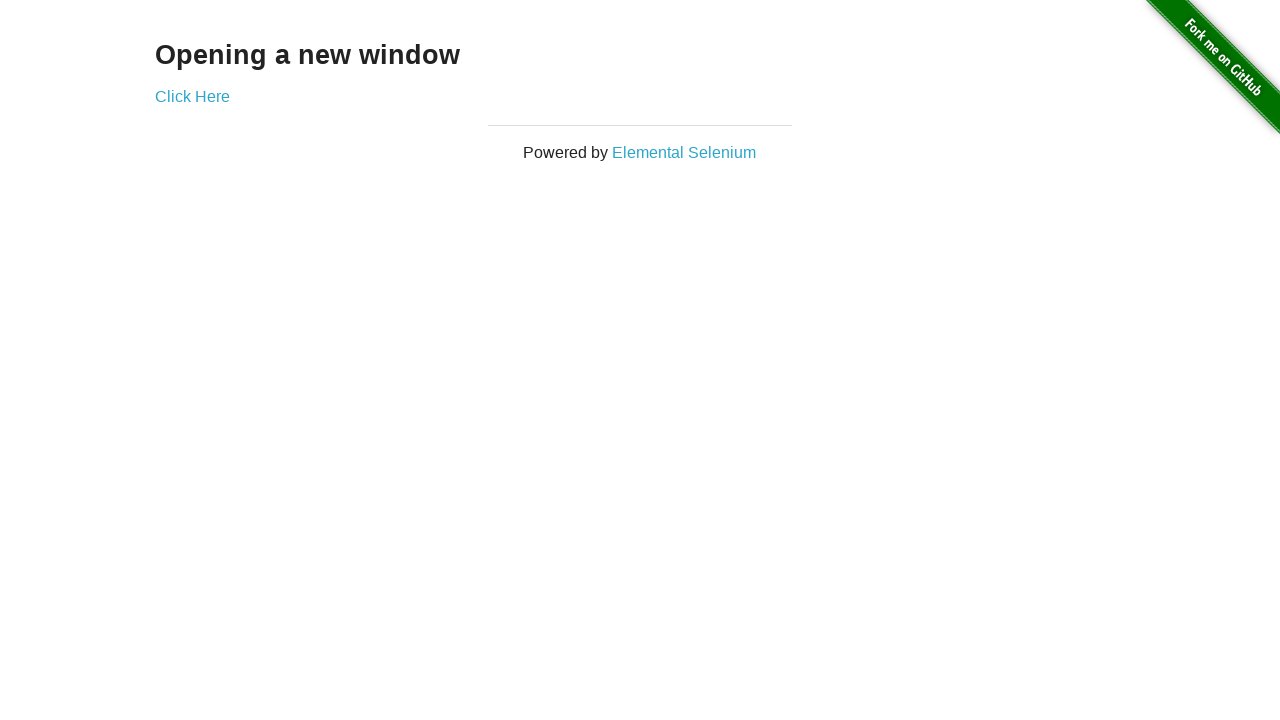

Navigated new page to https://the-internet.herokuapp.com/typos
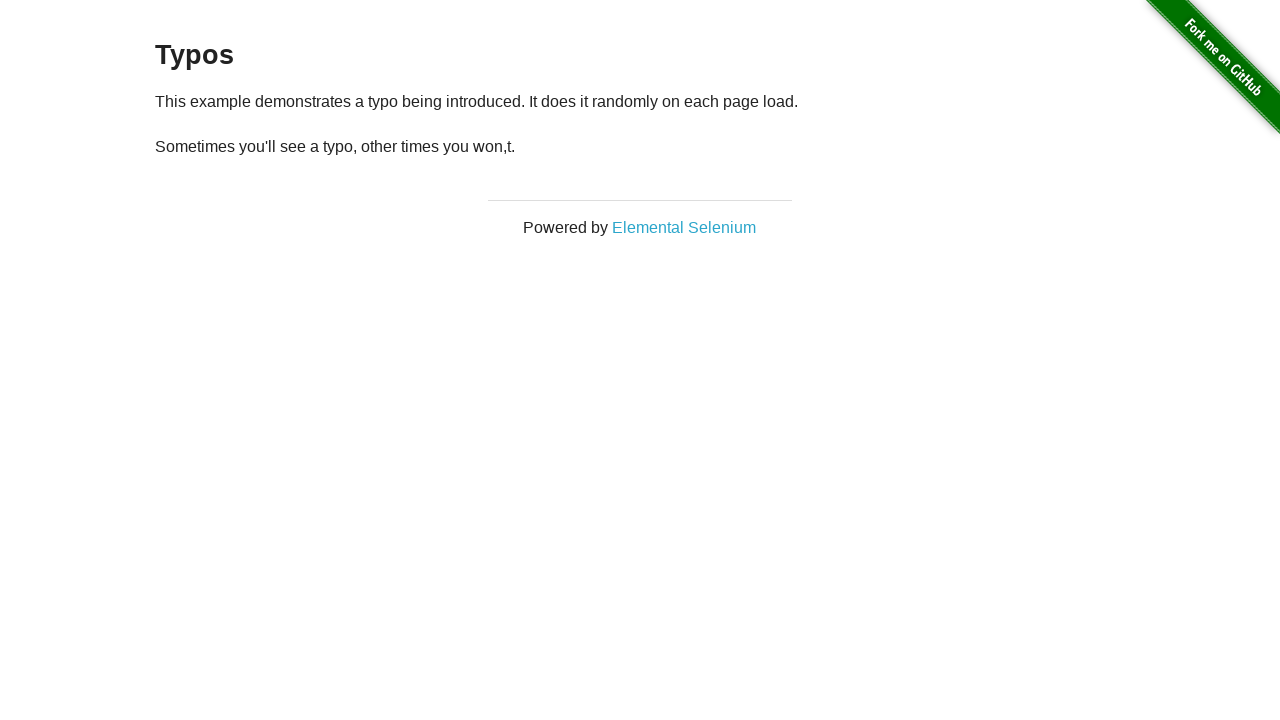

Verified that 2 pages are open in the context
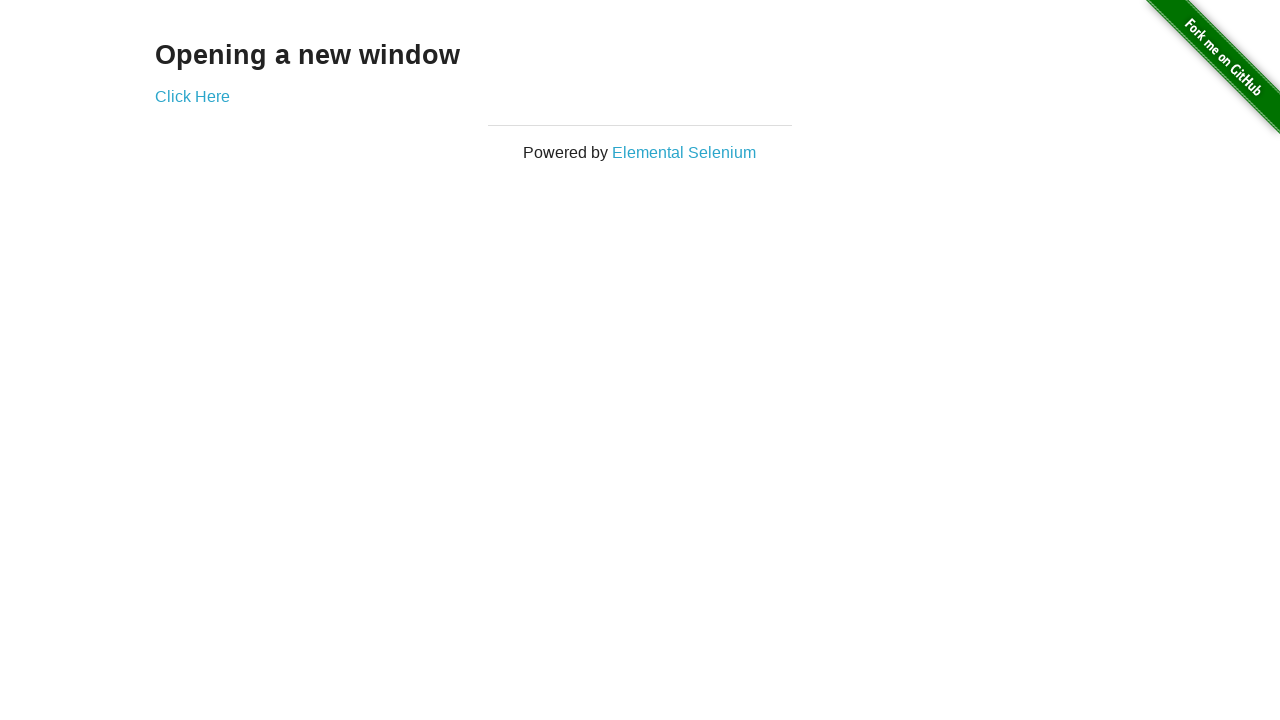

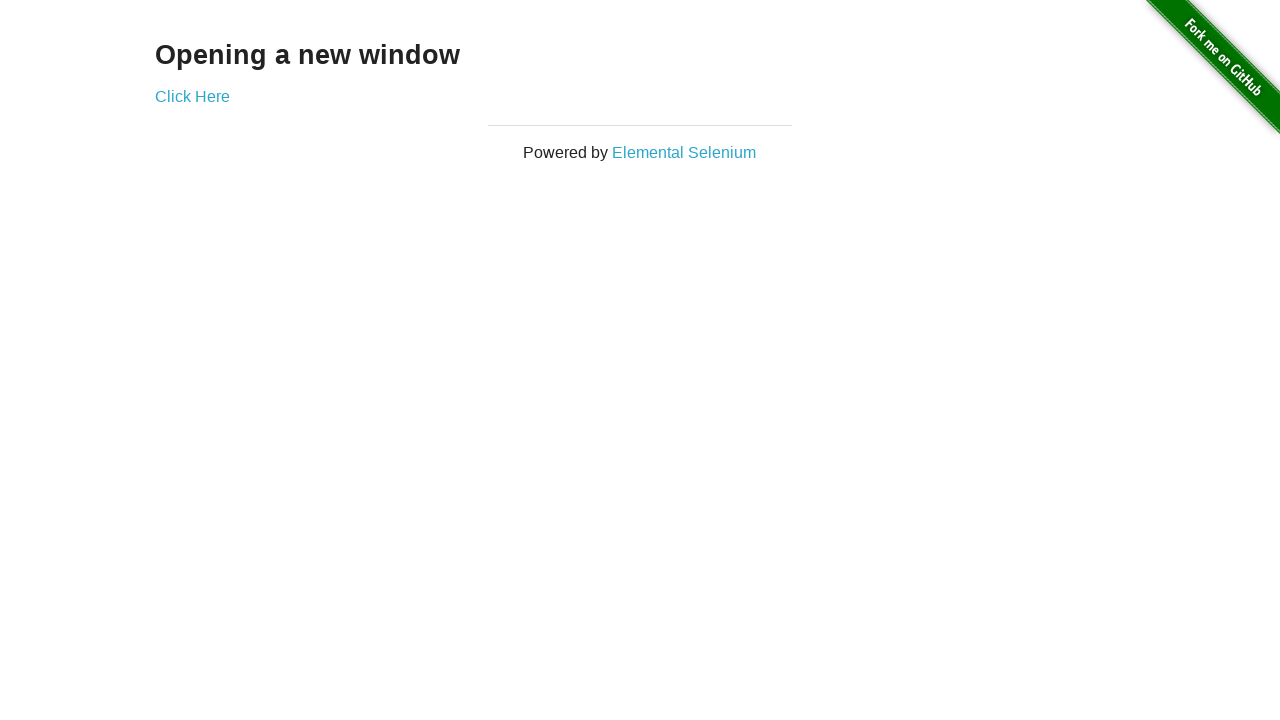